Tests filling out a practice form by entering first name, last name, selecting gender via radio button, selecting years of experience, profession, and automation tool checkboxes.

Starting URL: https://awesomeqa.com/practice.html

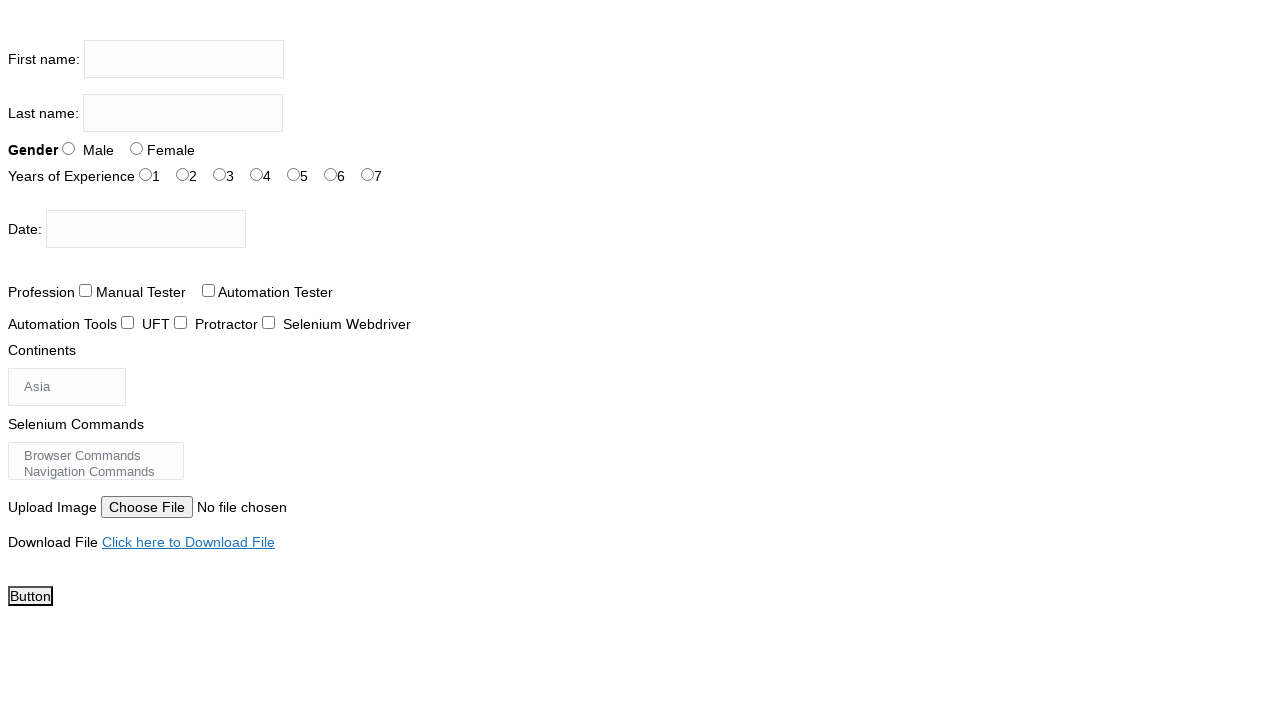

Filled first name field with 'amit kumar' on input[name='firstname']
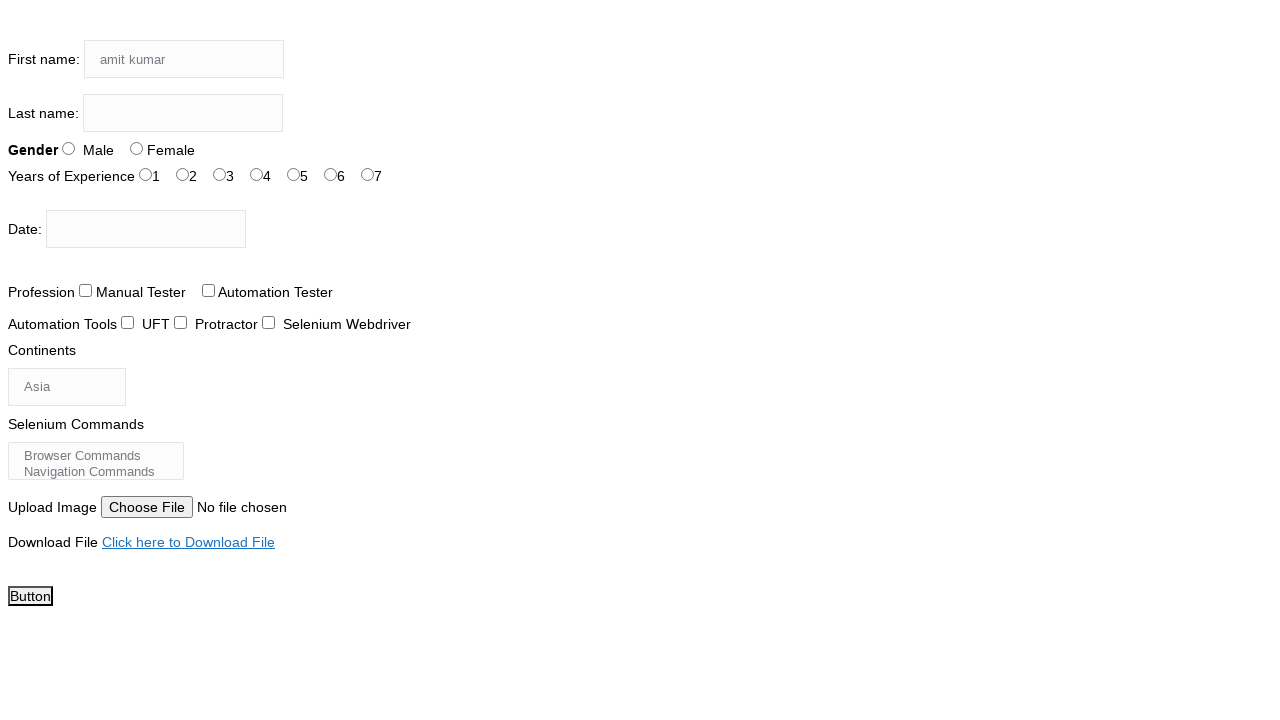

Filled last name field with 'sinha' on input[name='lastname']
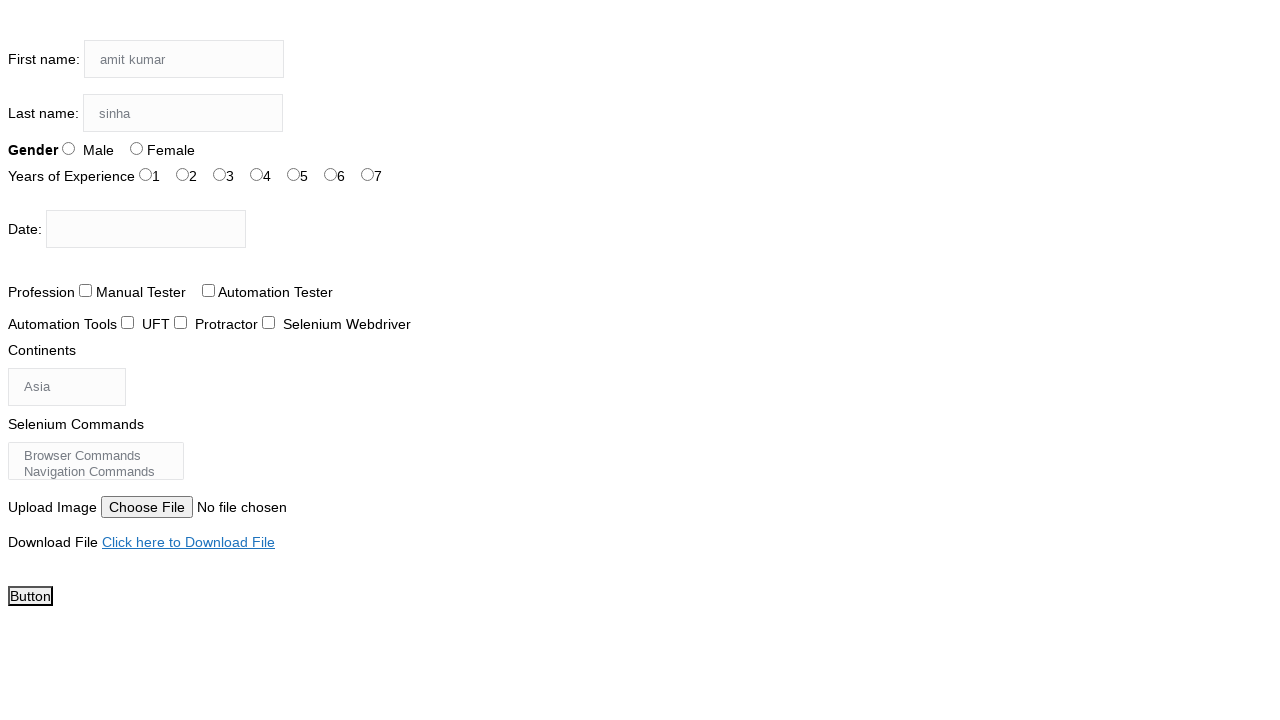

Selected Male gender radio button at (136, 148) on #sex-1
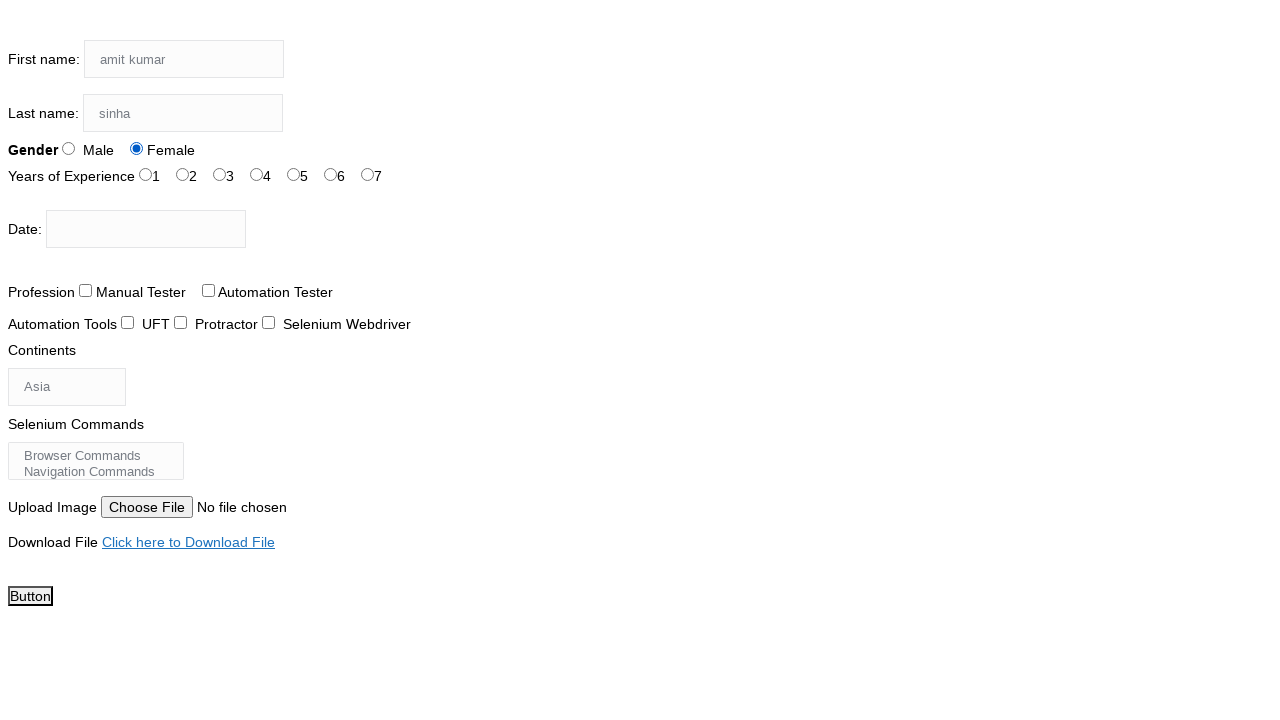

Selected years of experience radio button at (146, 174) on input[id^='exp-']
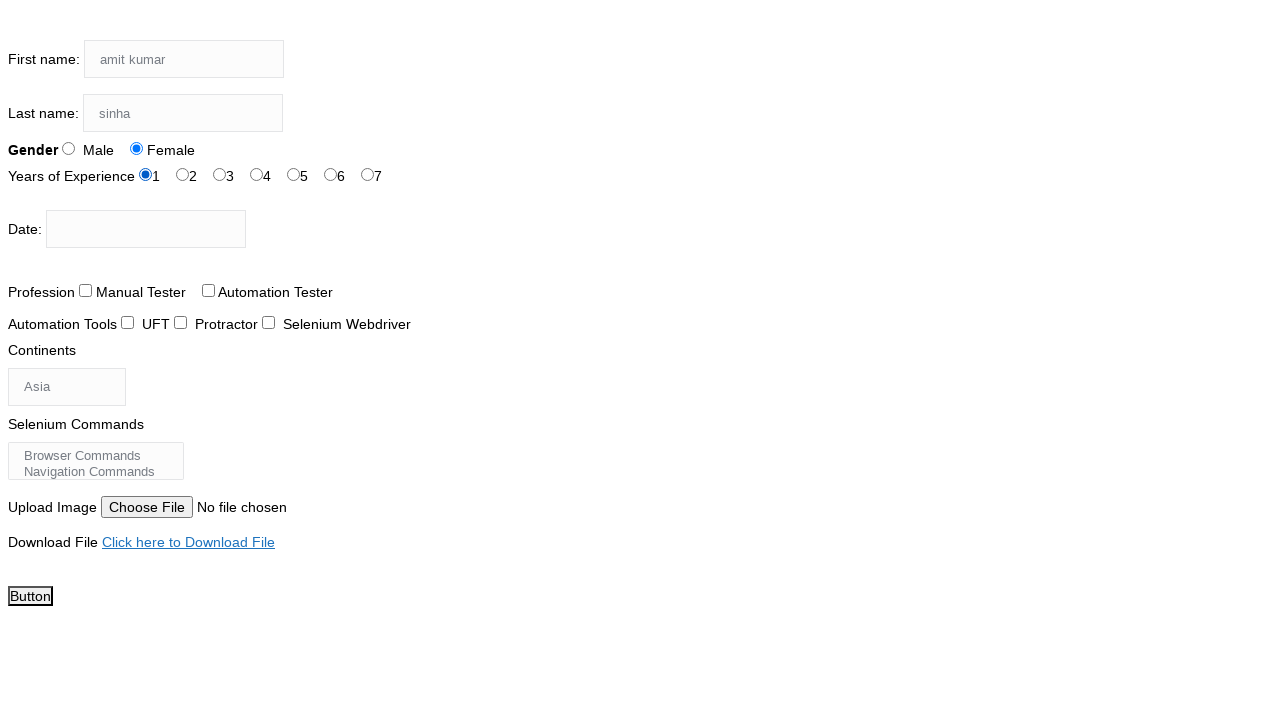

Selected Manual Tester profession checkbox at (208, 290) on #profession-1
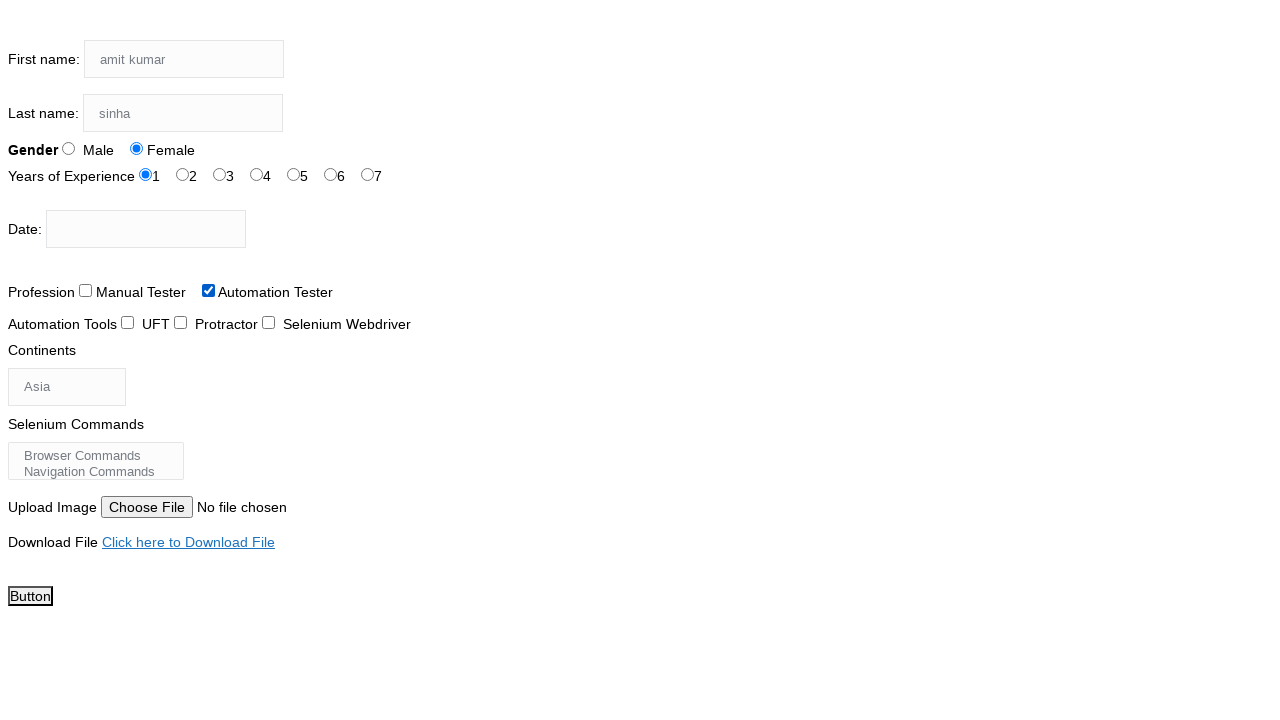

Selected Selenium IDE automation tool checkbox at (268, 322) on #tool-2
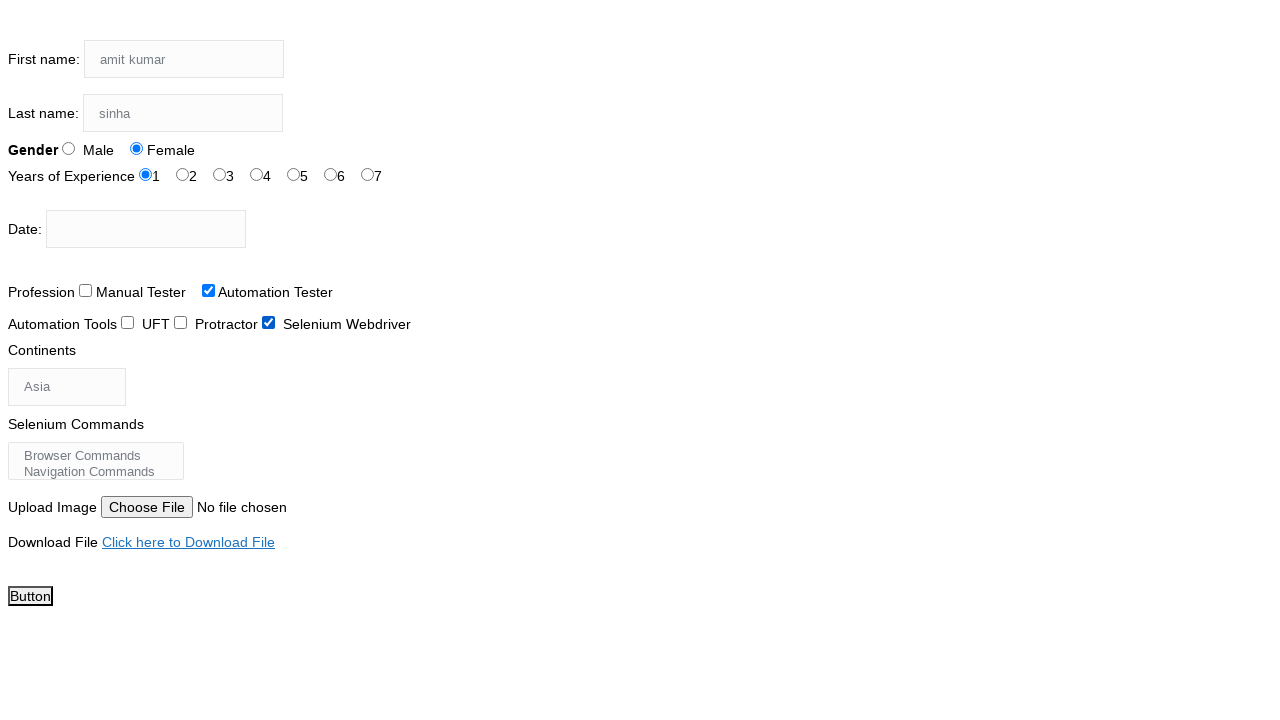

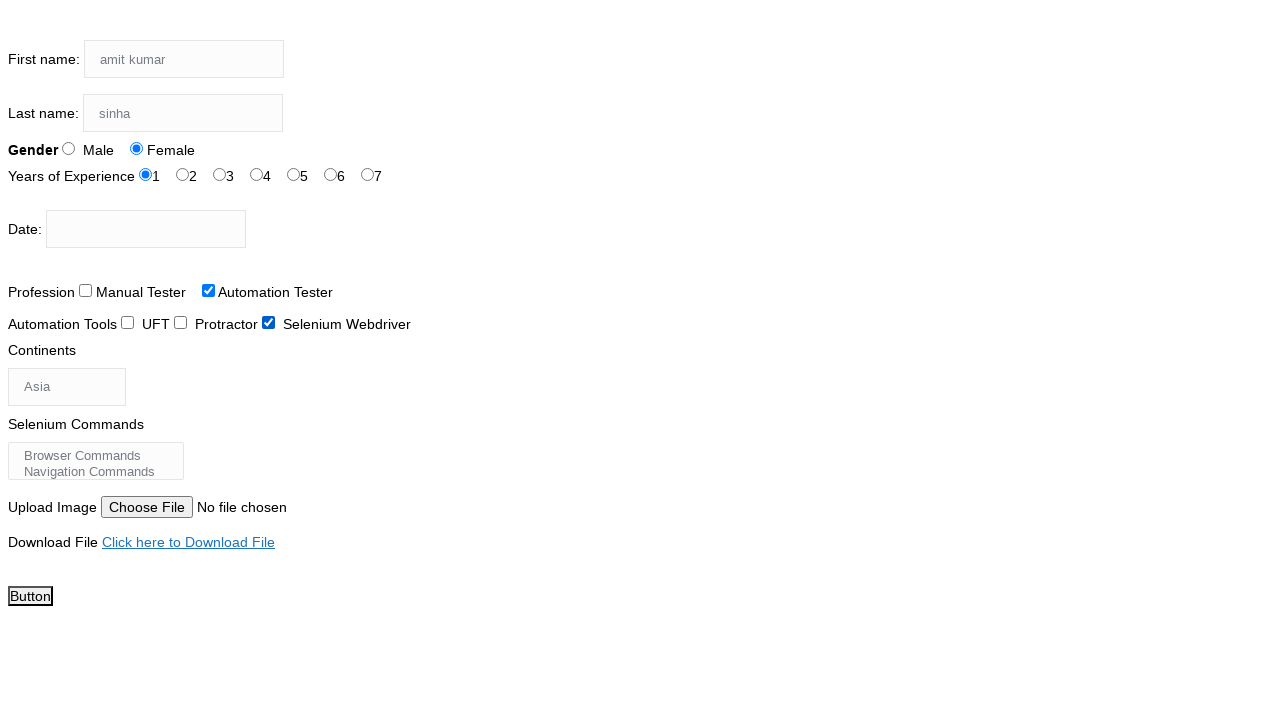